Tests a dynamic loading page where clicking the Start button triggers a loading bar, then waits for and verifies that the "Hello World!" finish text appears after loading completes.

Starting URL: http://the-internet.herokuapp.com/dynamic_loading/2

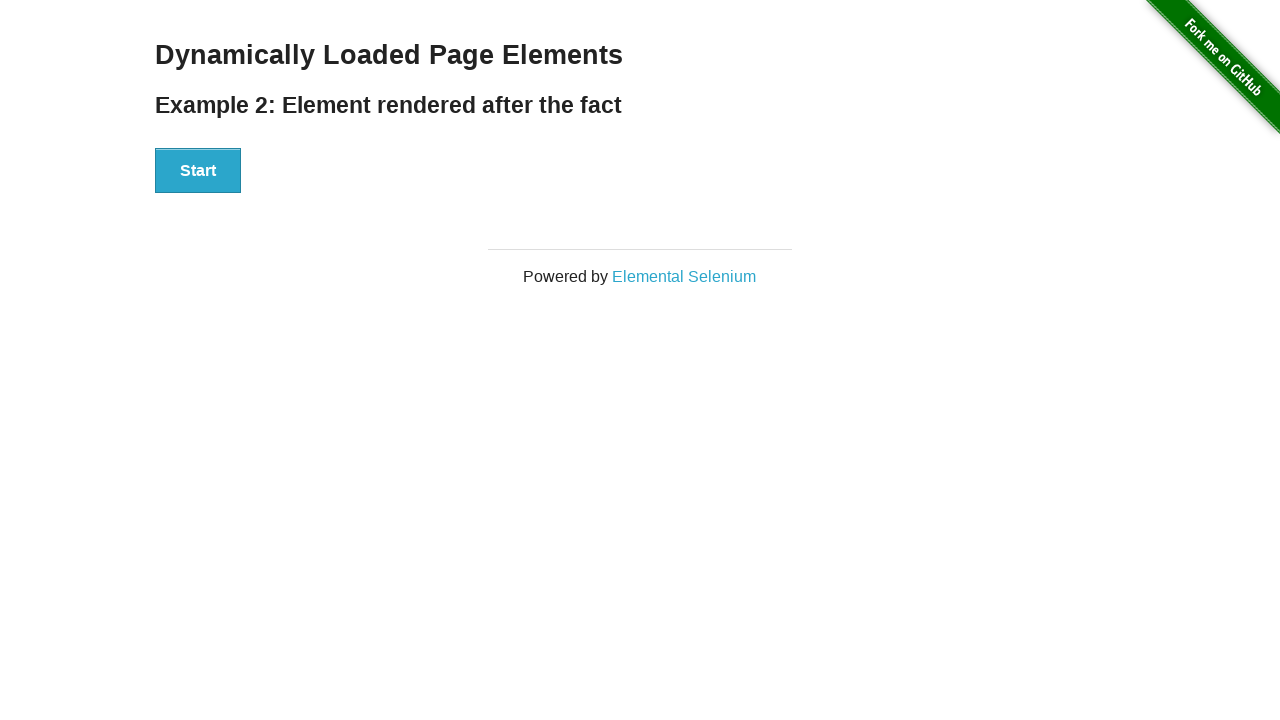

Clicked the Start button to trigger loading bar at (198, 171) on #start button
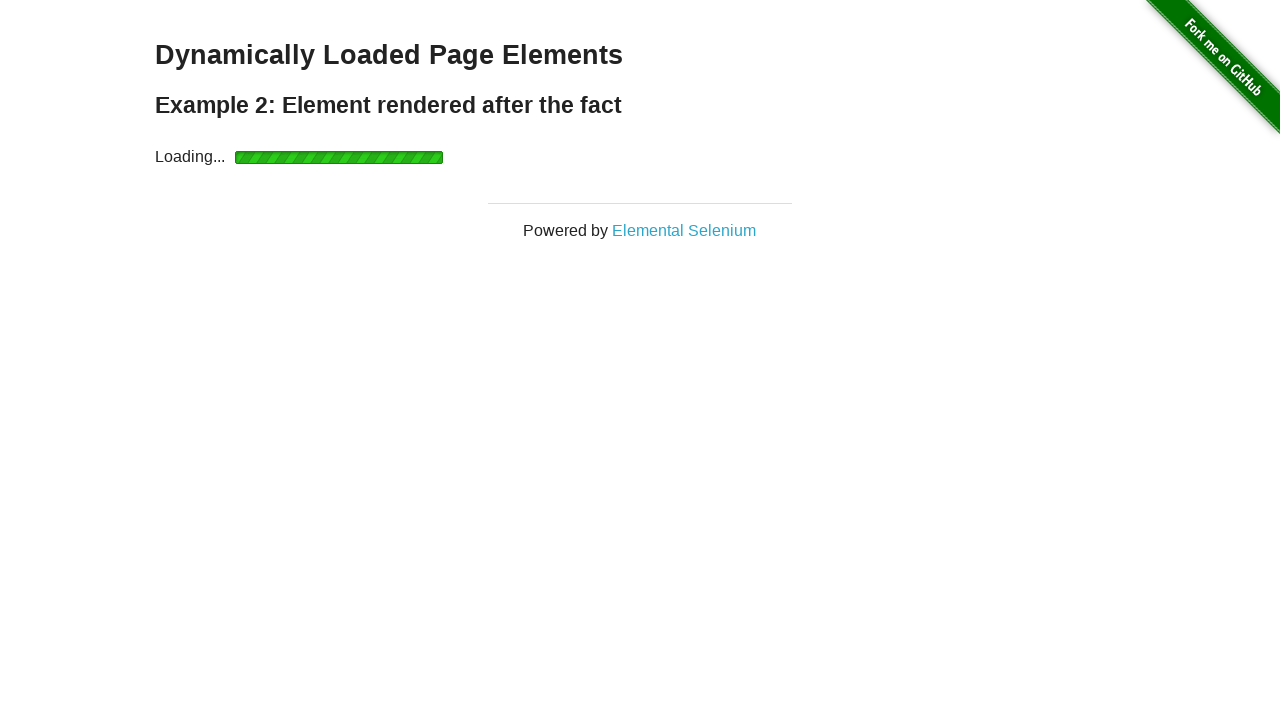

Waited for finish element to become visible after loading completed
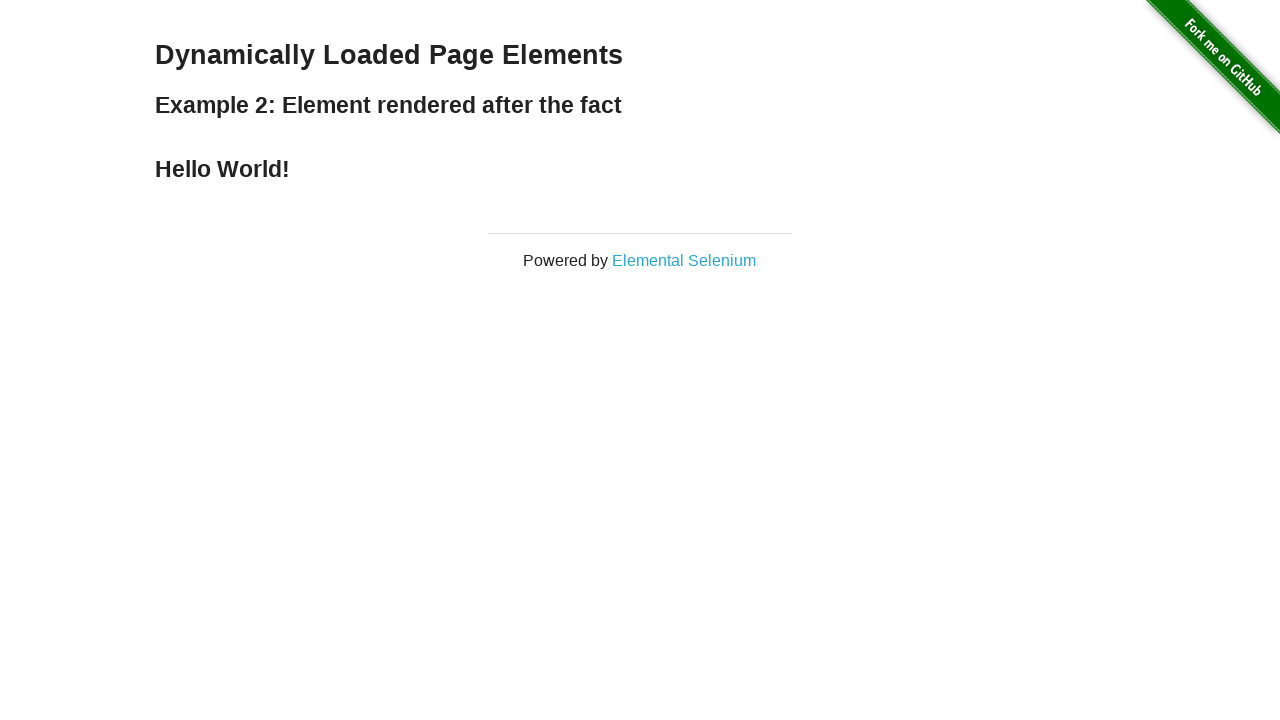

Verified that 'Hello World!' finish text is displayed
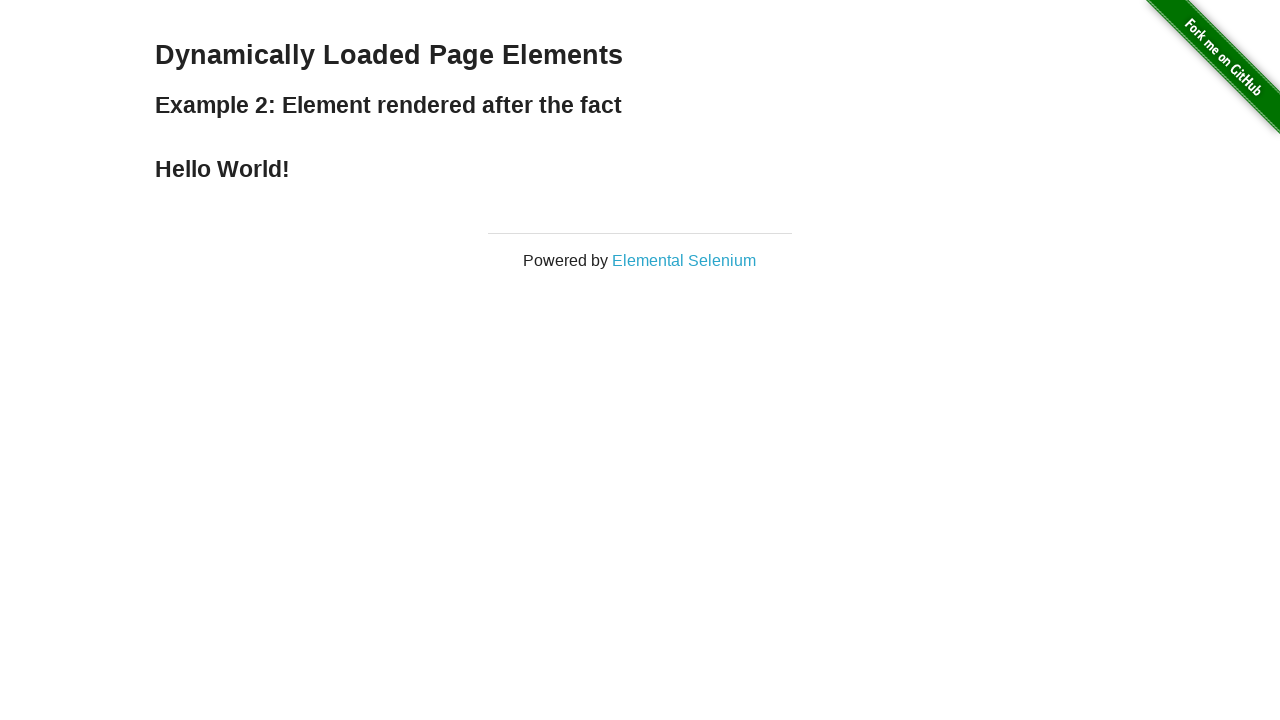

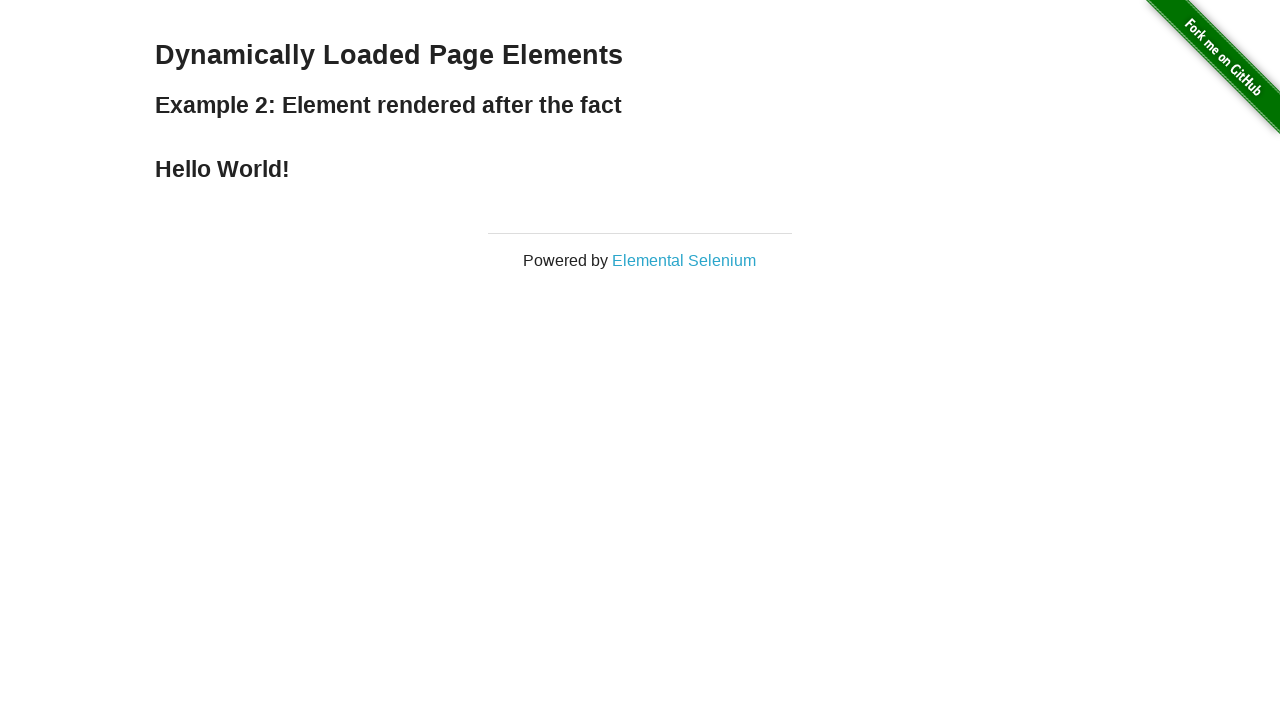